Tests Bootstrap dropdown functionality by scrolling to a dropdown, clicking to open it, and selecting the "Another action" option from the dropdown menu.

Starting URL: https://getbootstrap.com/docs/4.0/components/dropdowns/

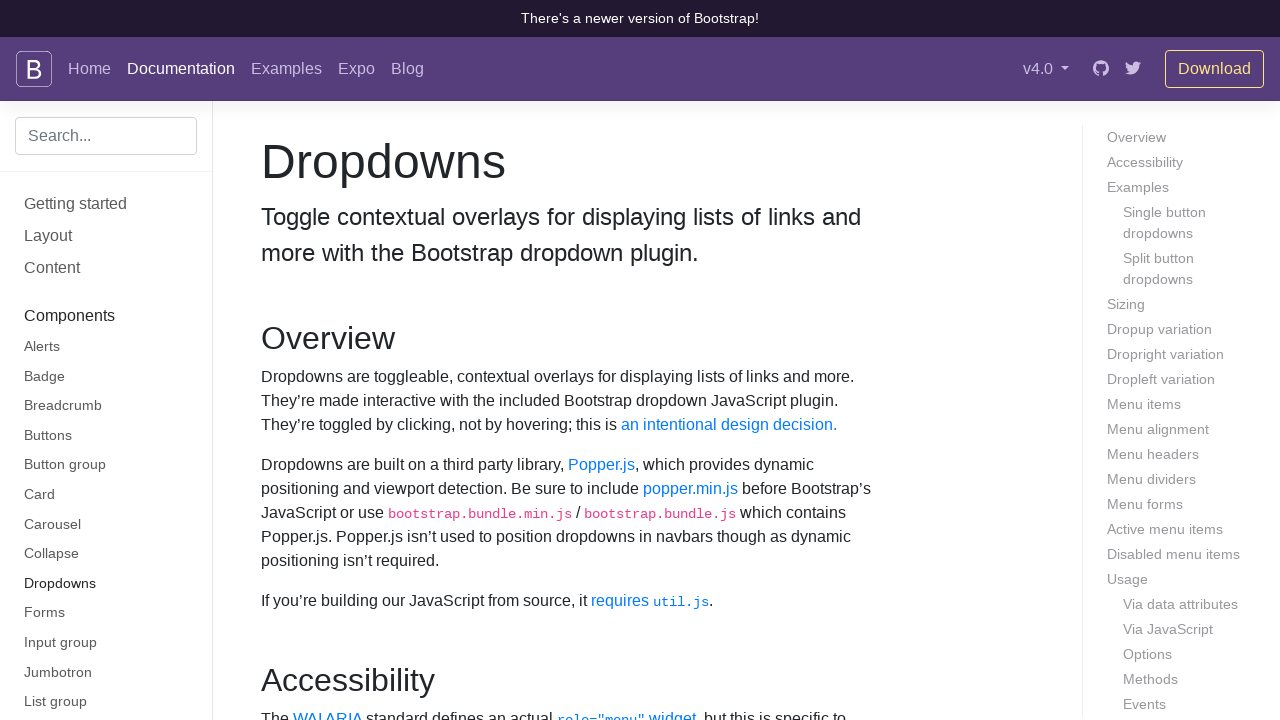

Scrolled down 350px to bring dropdown into view
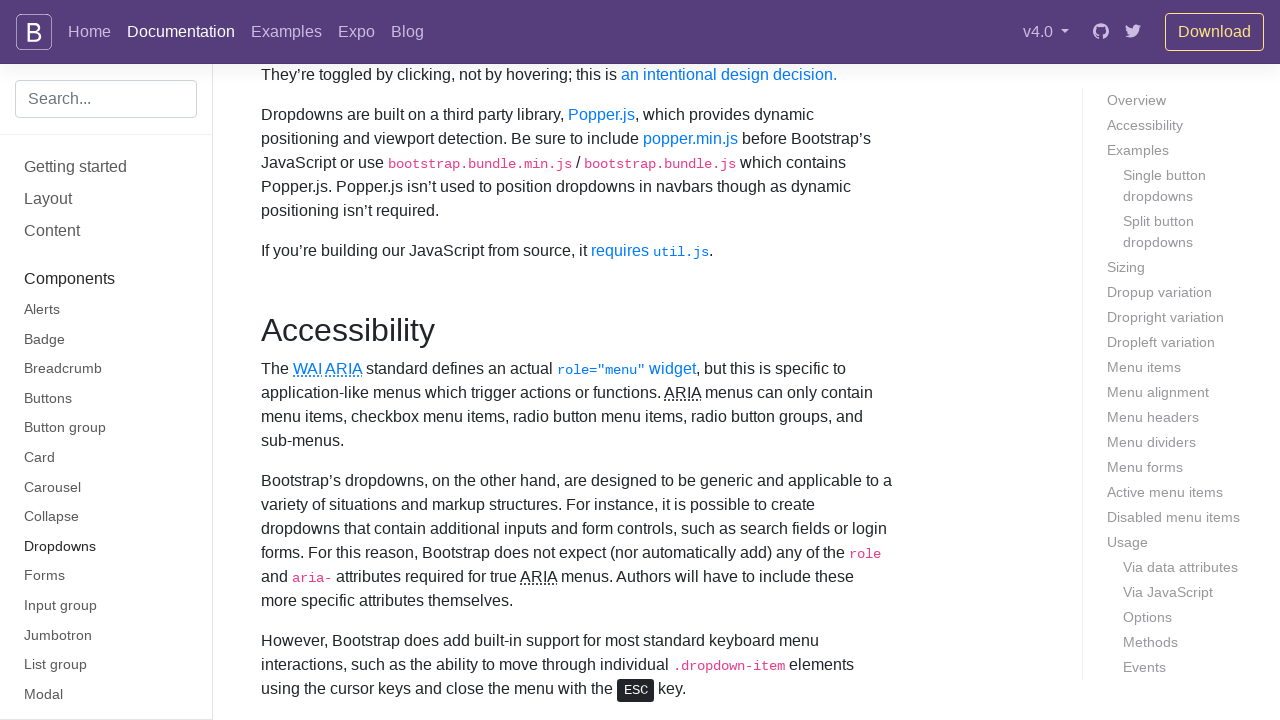

Clicked dropdown button to open menu at (370, 360) on #dropdownMenuButton
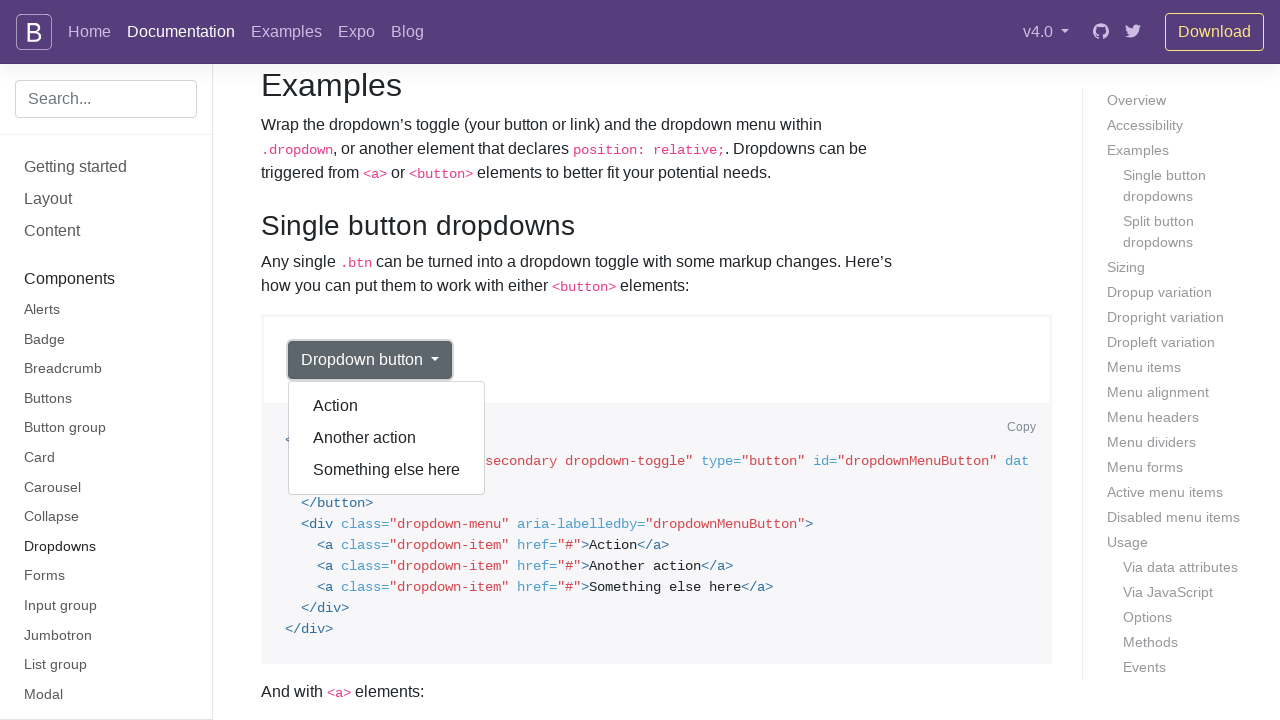

Dropdown menu appeared
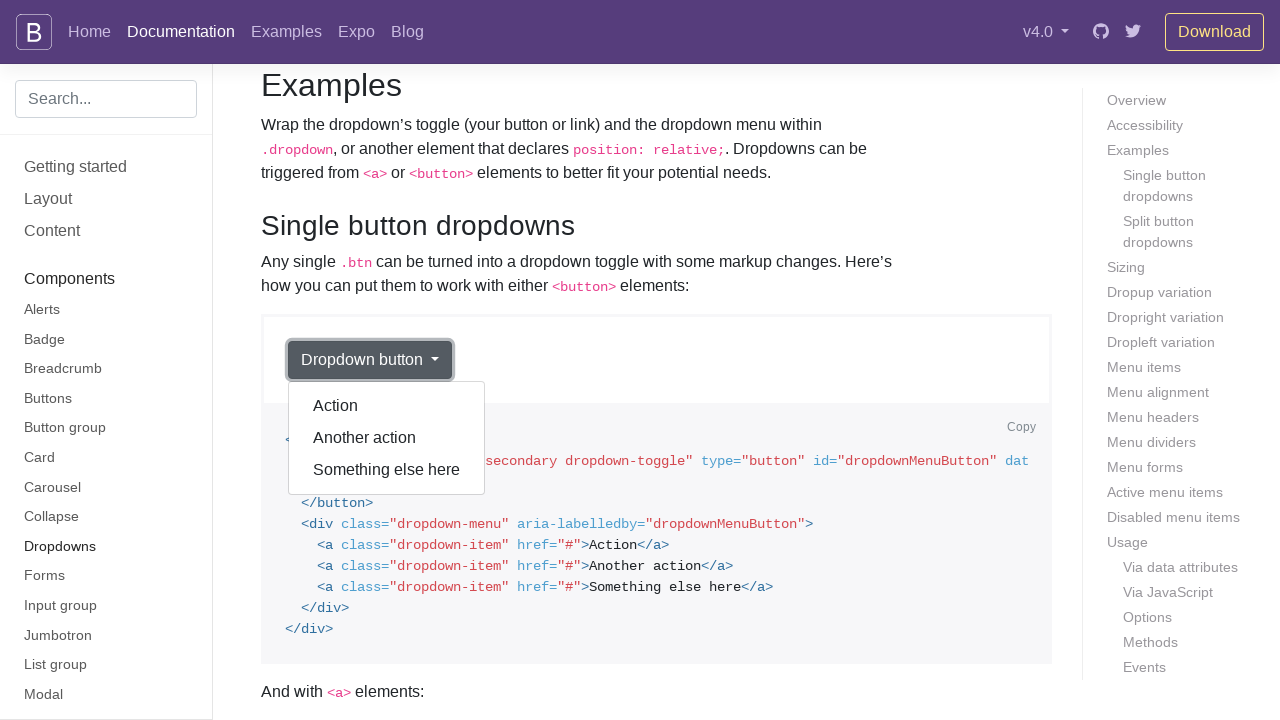

Selected 'Another action' option from dropdown at (387, 438) on div.dropdown-menu.show[aria-labelledby='dropdownMenuButton'] a:has-text('Another
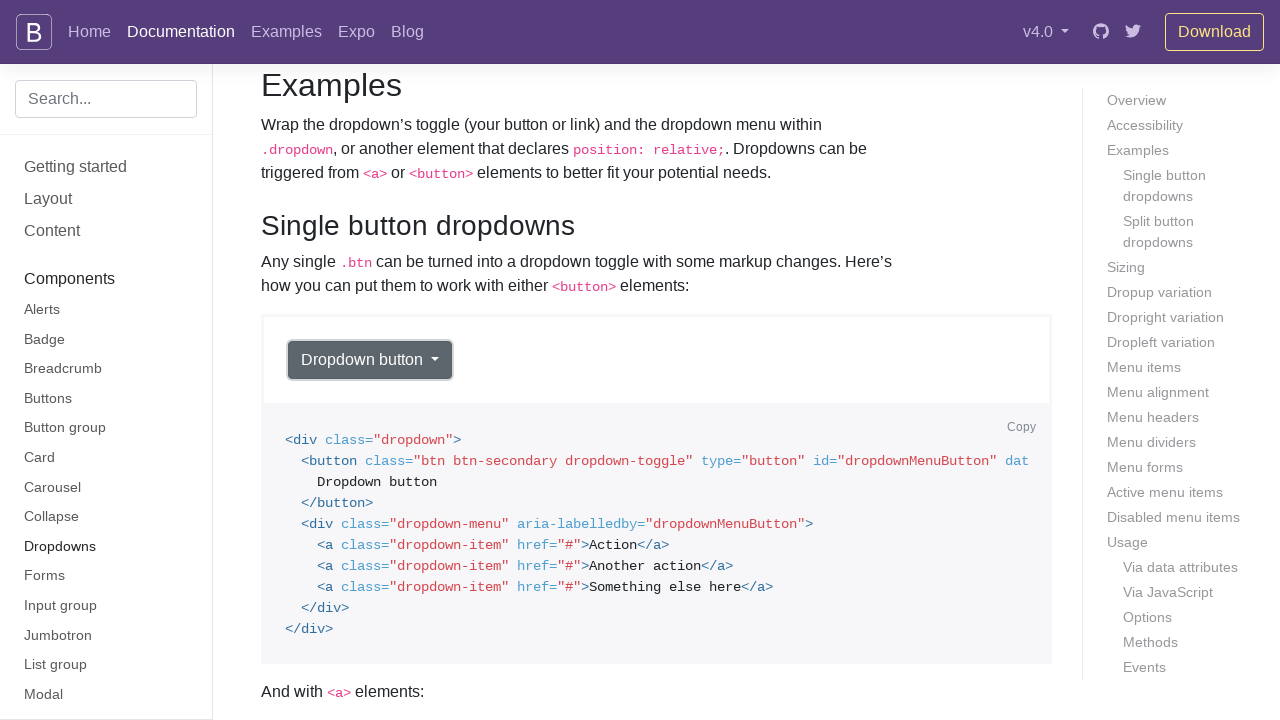

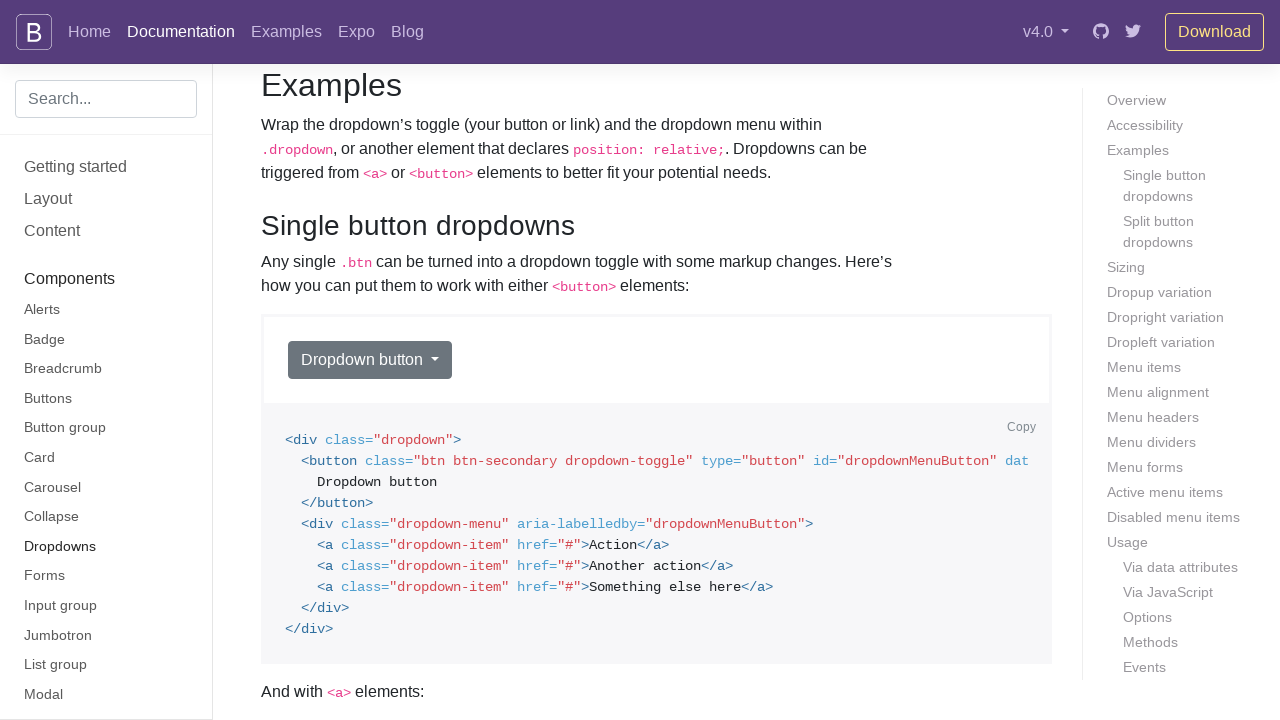